Tests text box functionality by filling in a name field and then clearing it

Starting URL: https://demoqa.com/text-box

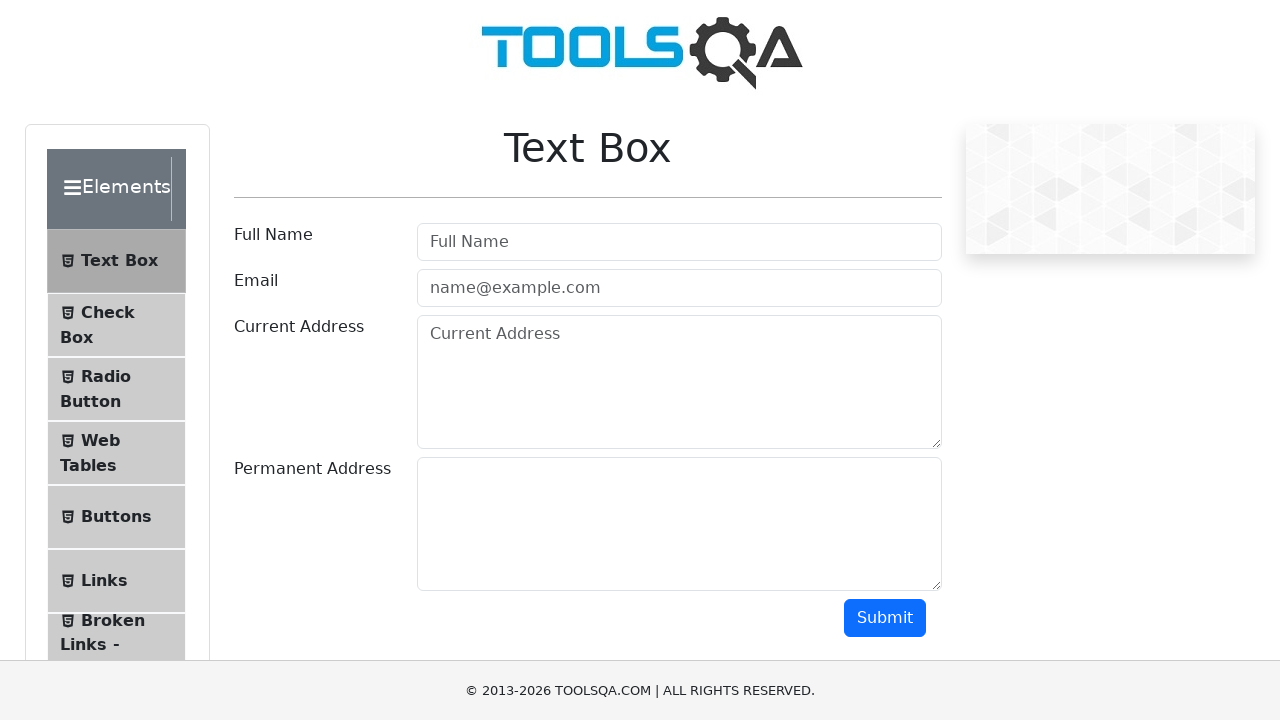

Filled name field with 'Michael Rodriguez' on #userName
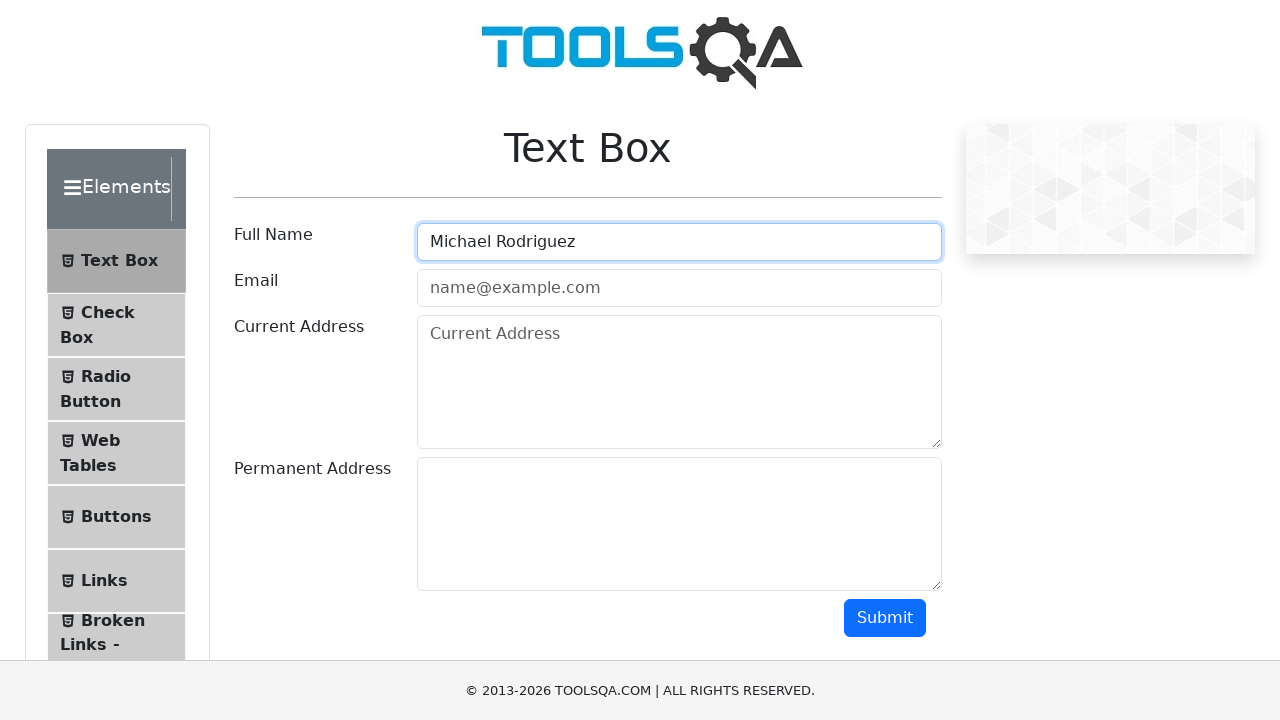

Cleared the name field on #userName
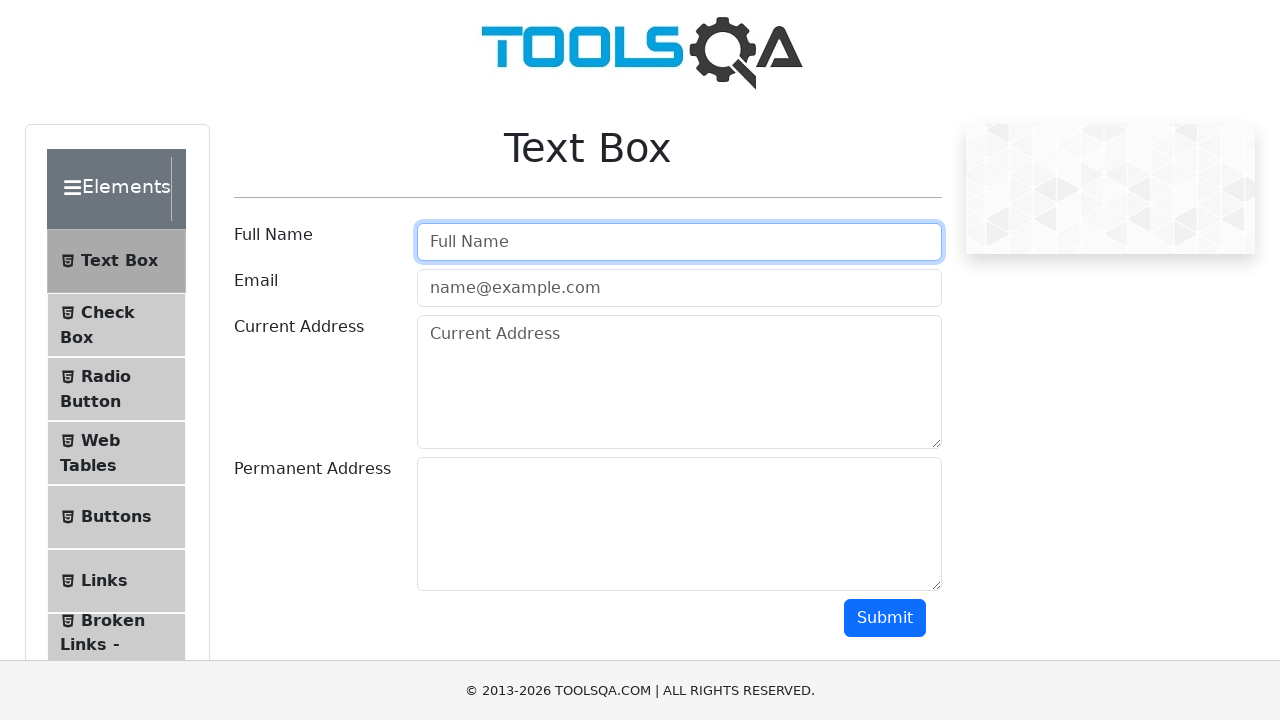

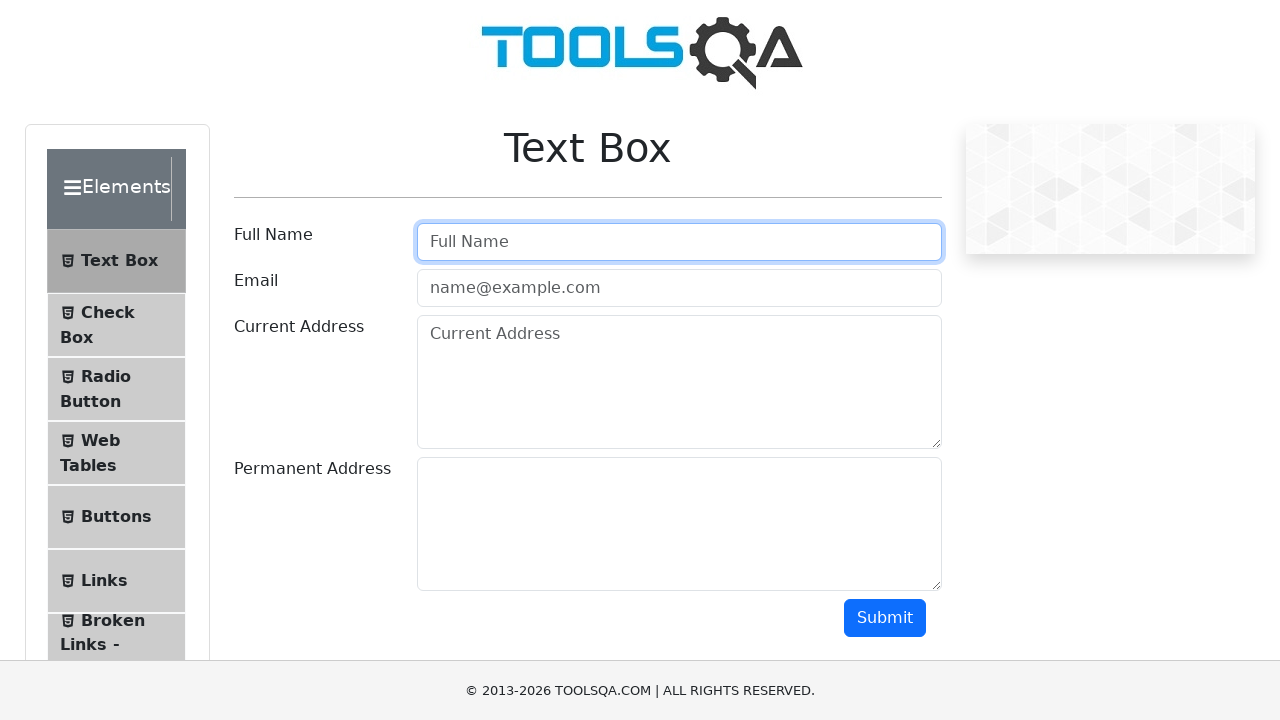